Navigates to Flipkart homepage and verifies the current URL

Starting URL: https://www.flipkart.com/

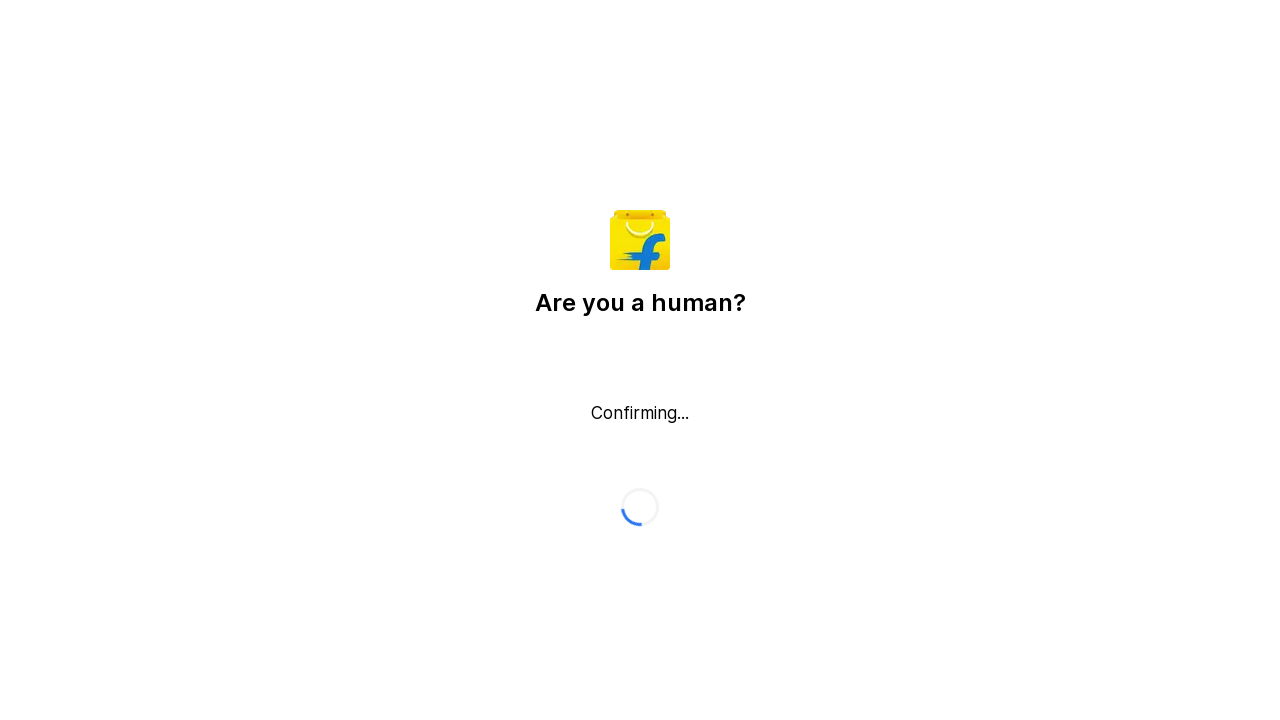

Navigated to Flipkart homepage
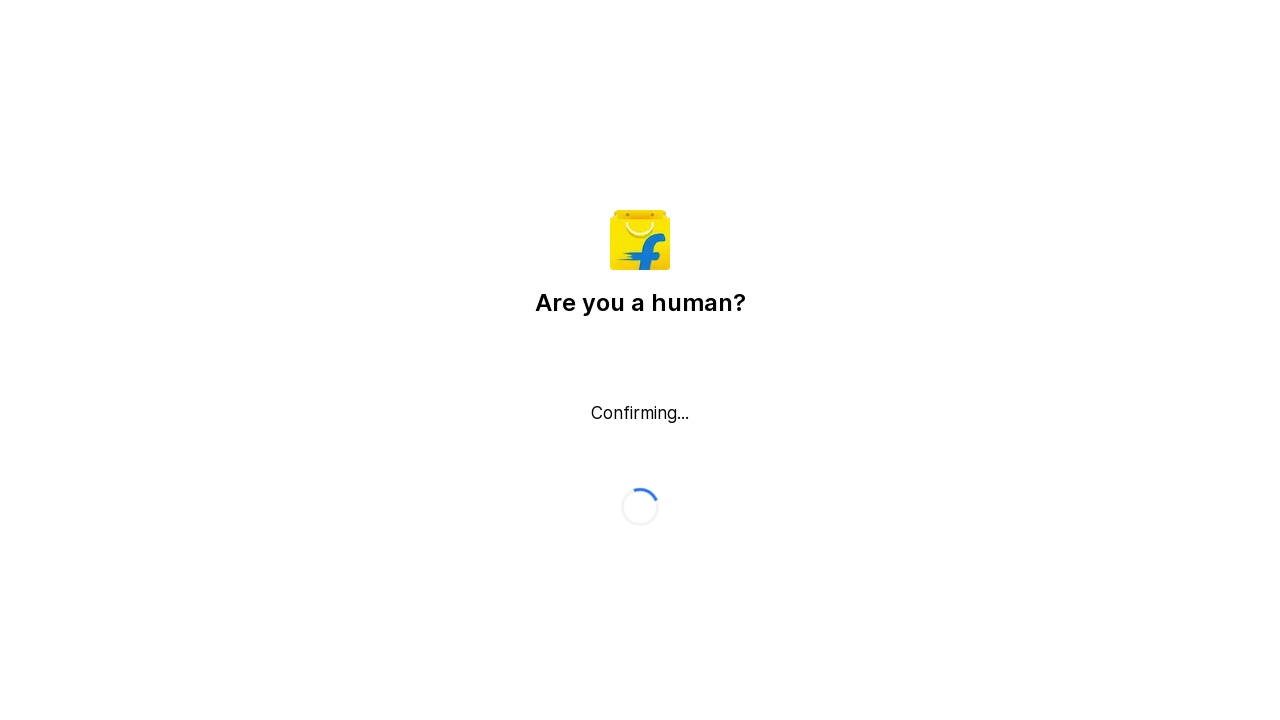

Retrieved current URL from page
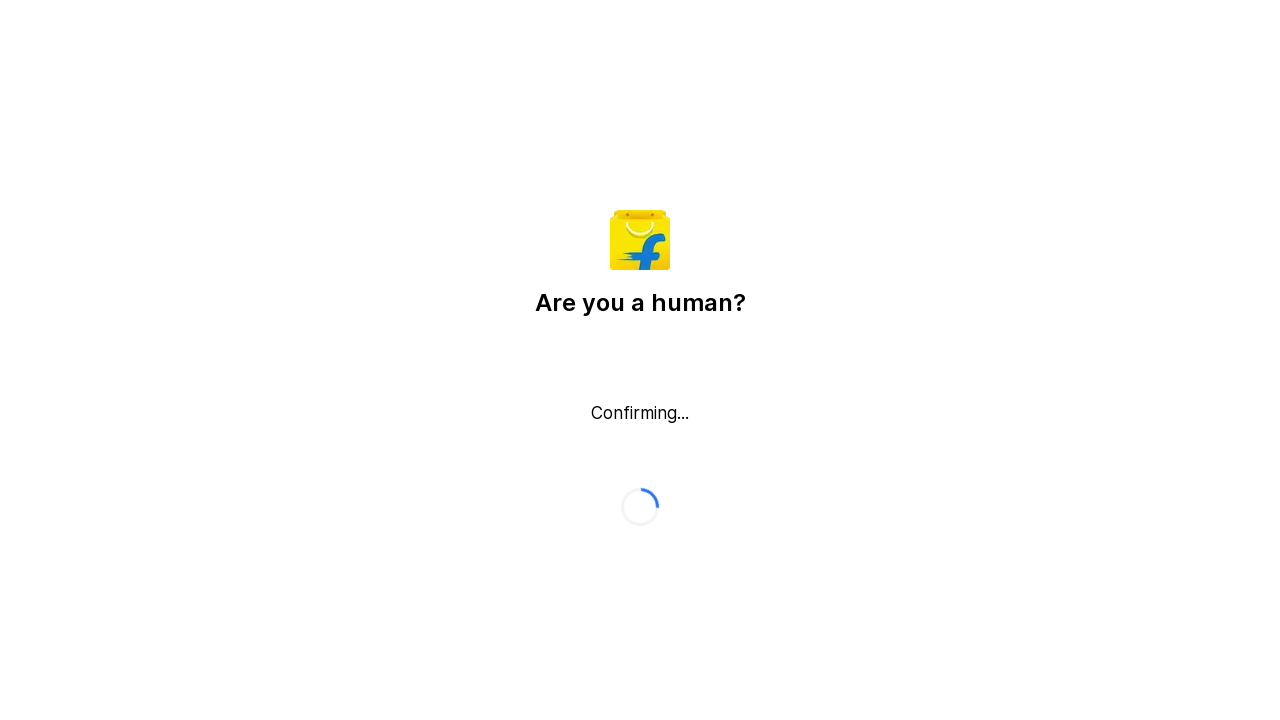

Verified current URL is https://www.flipkart.com/
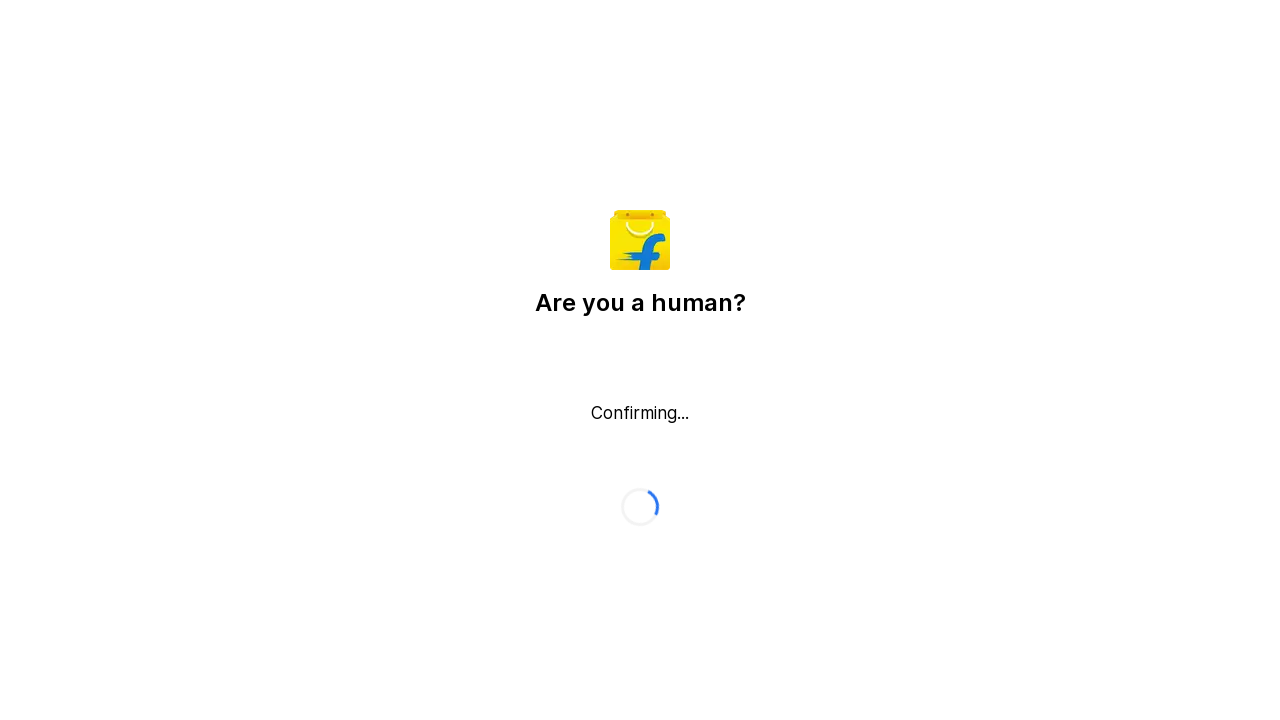

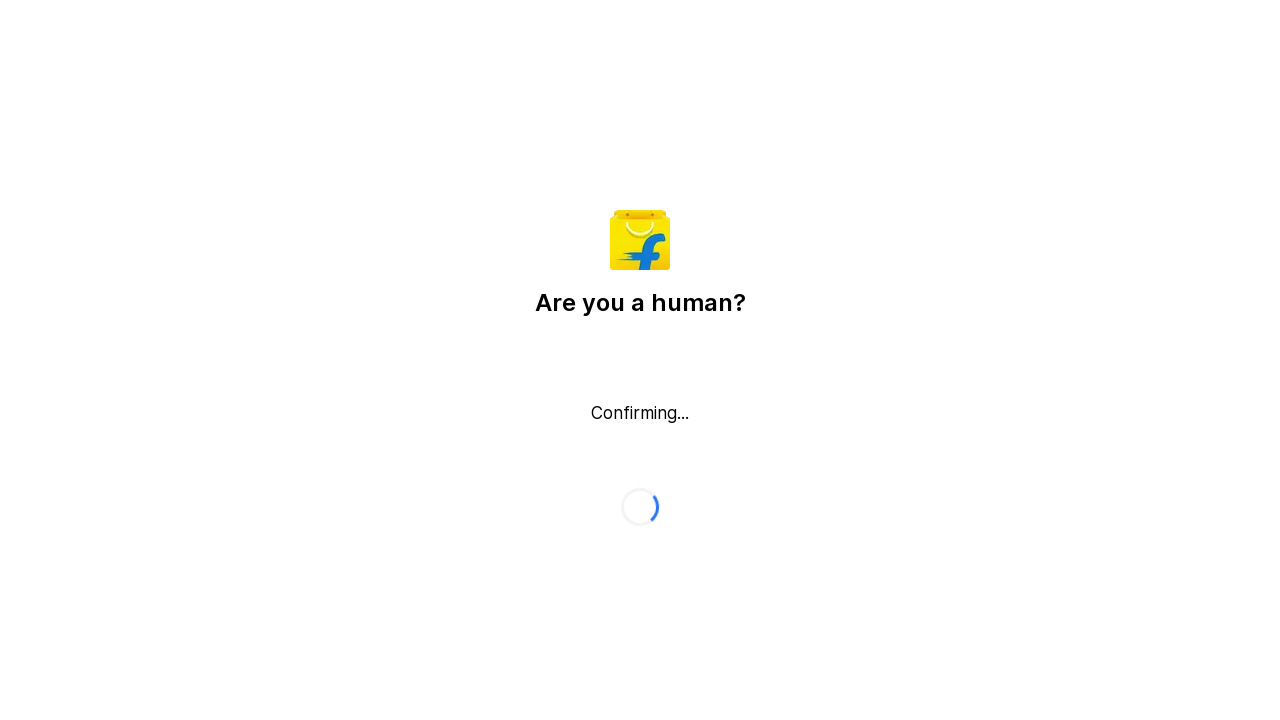